Tests geolocation override functionality by setting browser location to Paris (Eiffel Tower coordinates), then clicking a button to retrieve and display the coordinates on a demo page.

Starting URL: https://bonigarcia.dev/selenium-webdriver-java/geolocation.html

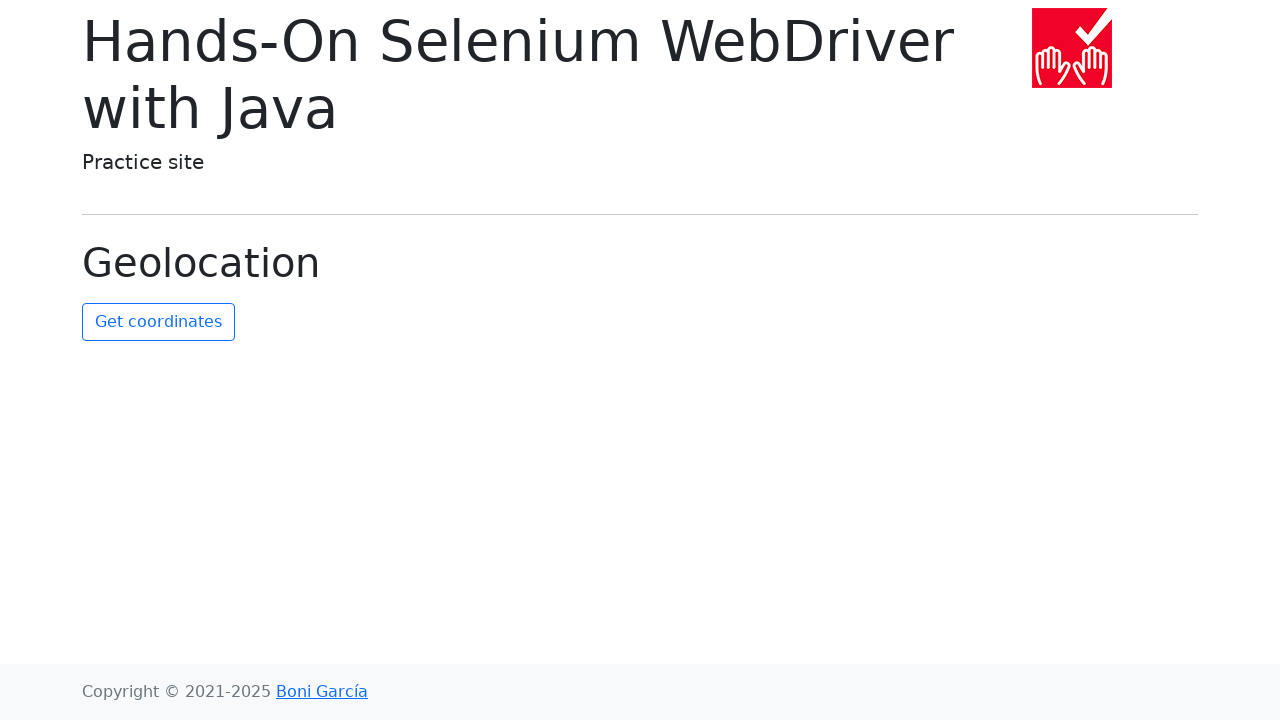

Granted geolocation permission to browser context
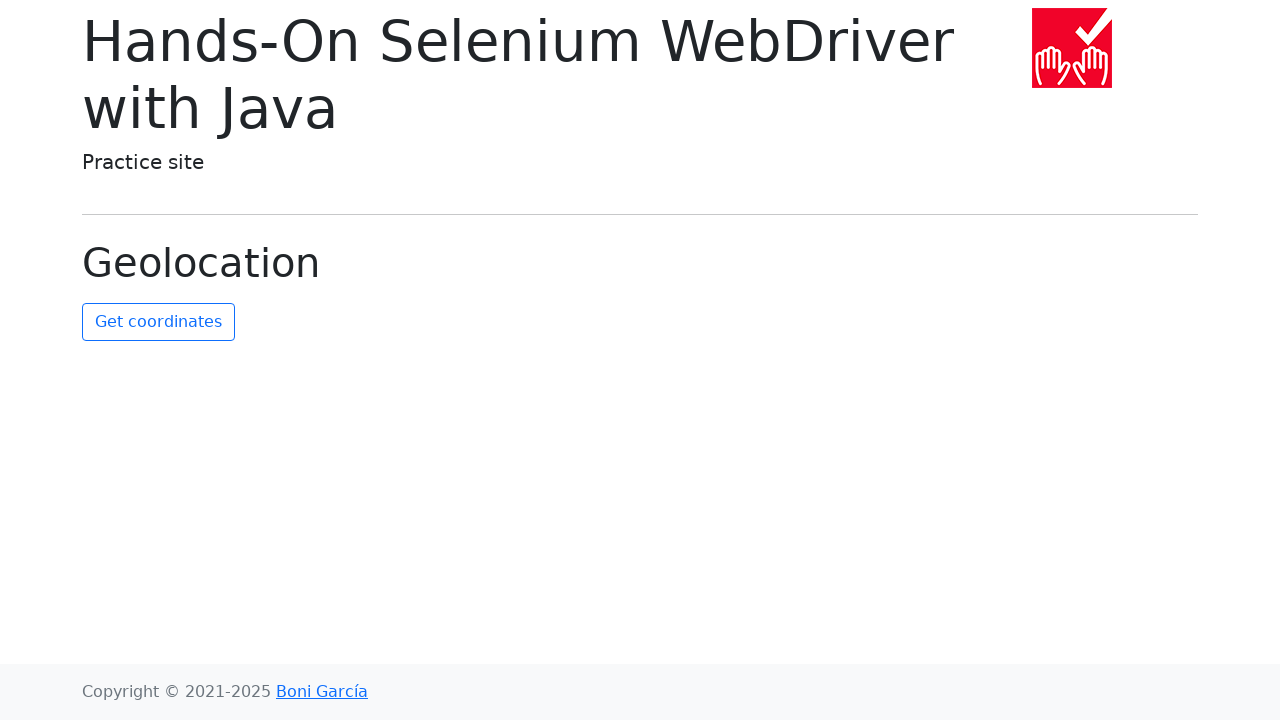

Set geolocation to Paris (Eiffel Tower coordinates: 48.8584, 2.2945)
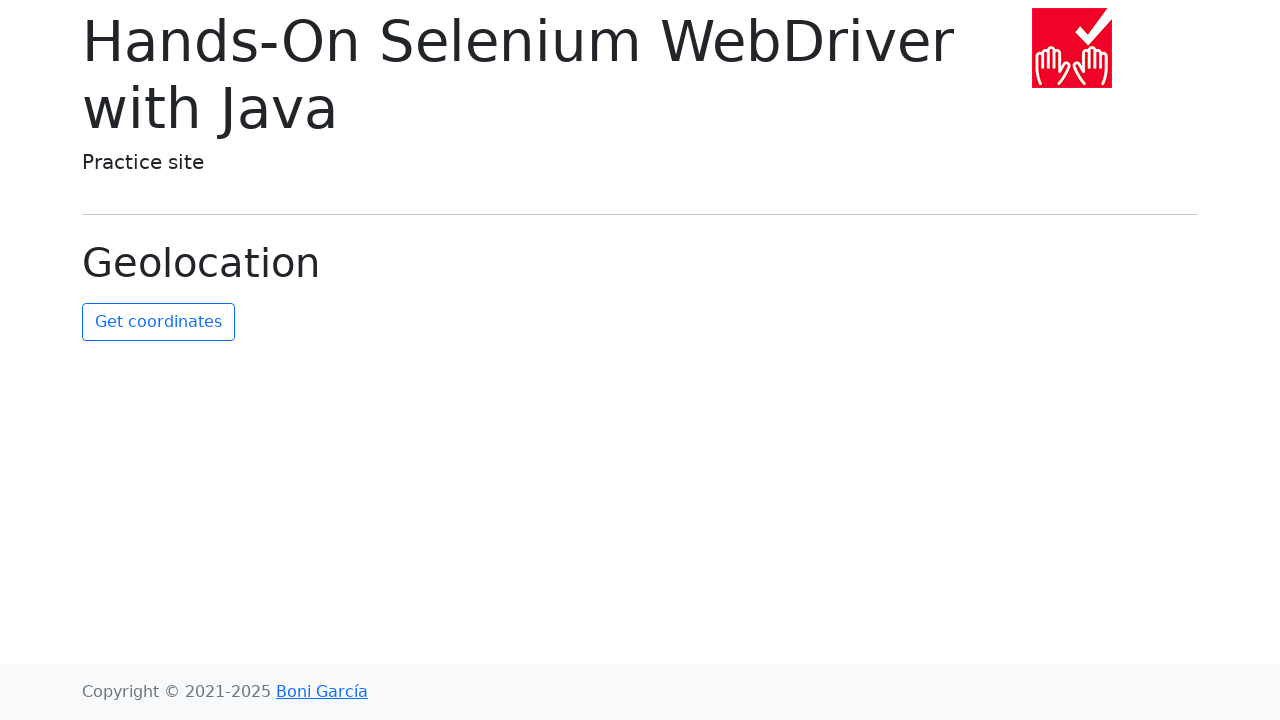

Clicked button to retrieve geolocation coordinates at (158, 322) on #get-coordinates
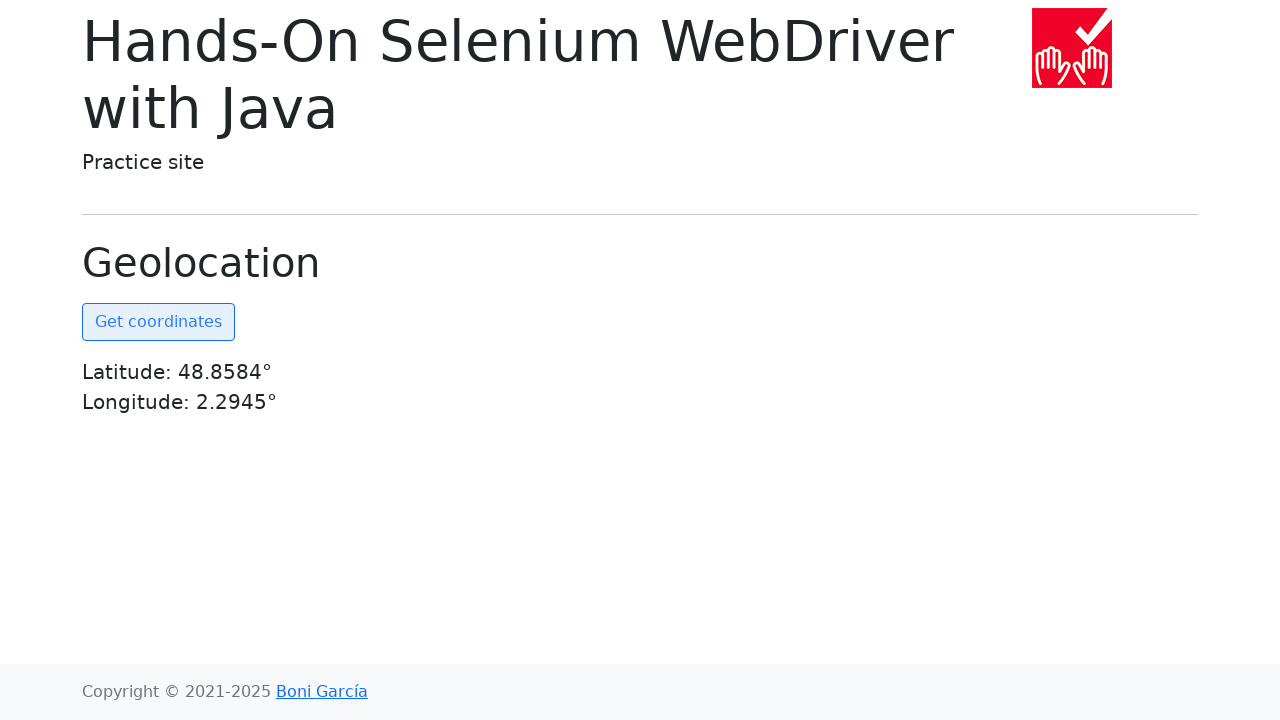

Coordinates element became visible, displaying geolocation data
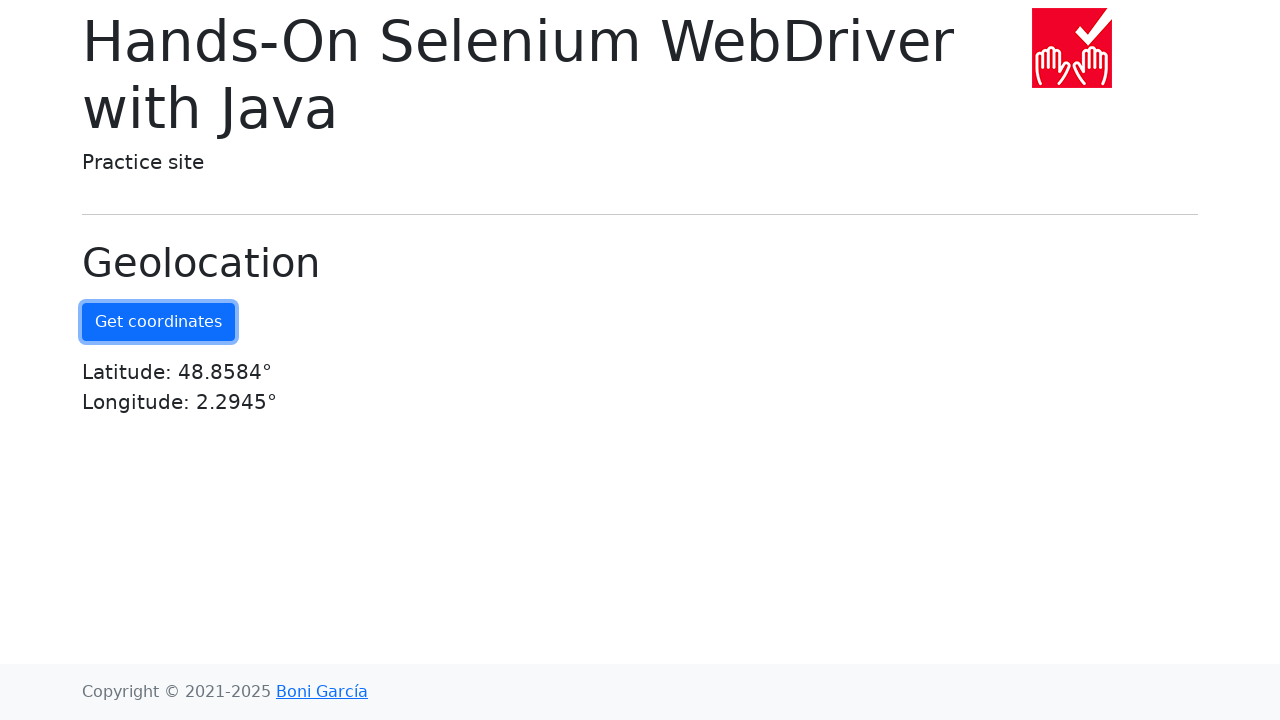

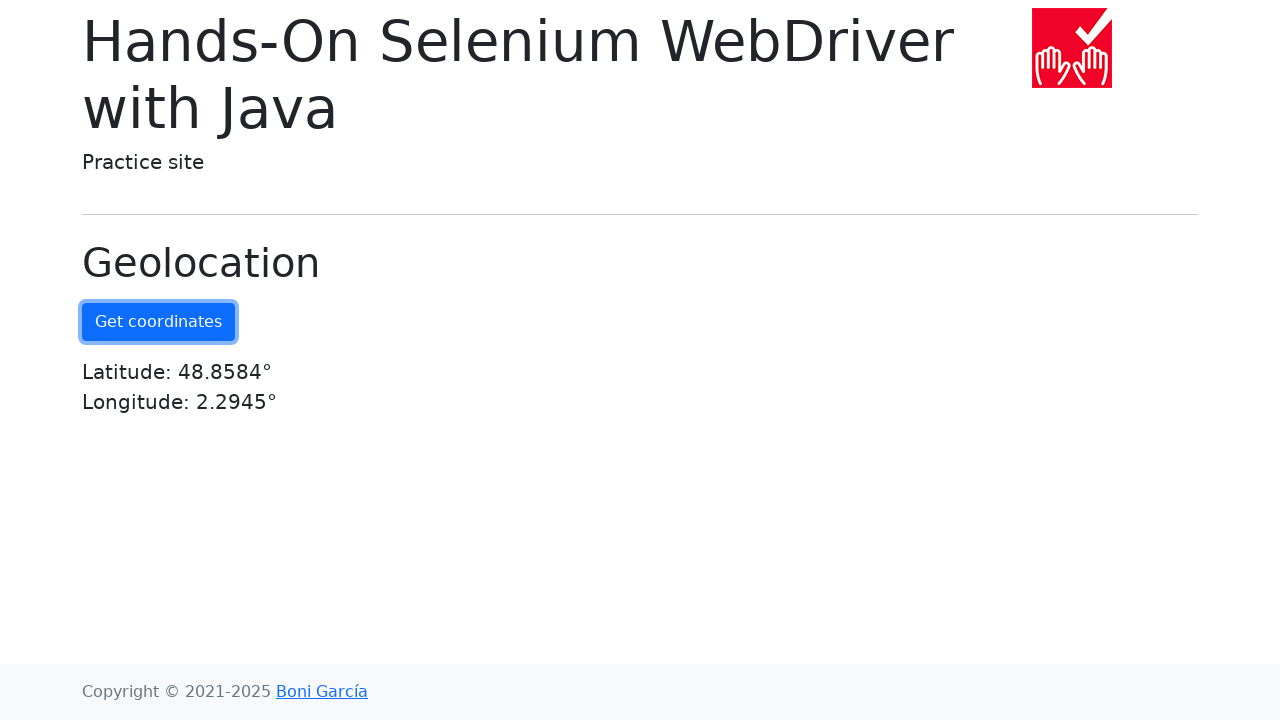